Tests JavaScript alert functionality by clicking on the first alert button, verifying the alert text, and accepting the alert

Starting URL: https://testotomasyonu.com/javascriptAlert

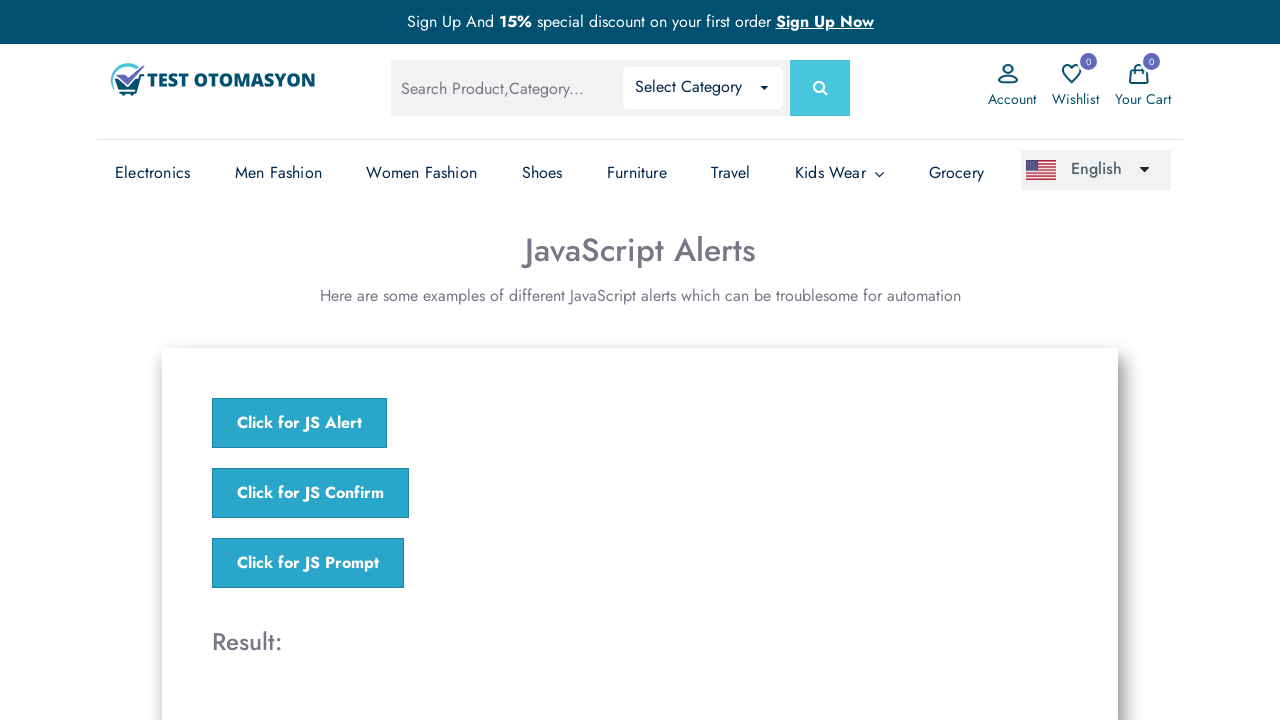

Clicked the first alert button 'Click for JS Alert' at (300, 423) on xpath=//*[text()='Click for JS Alert']
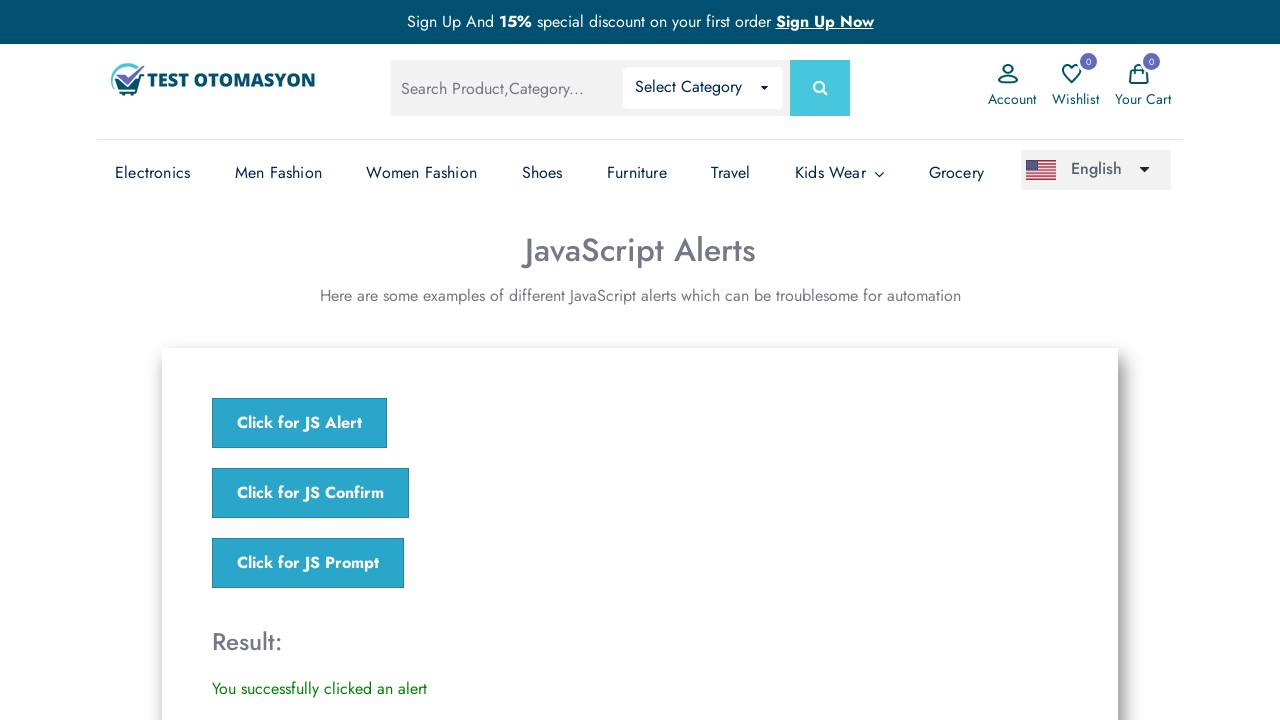

Set up dialog handler to accept alerts
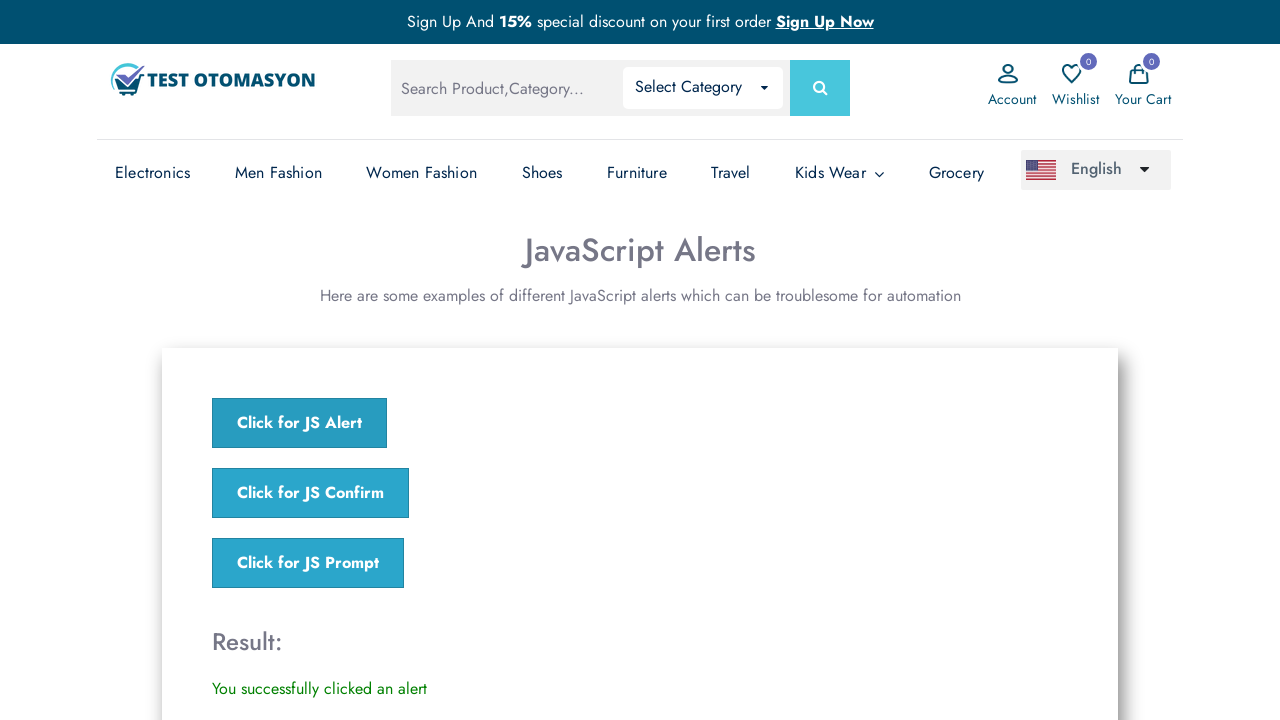

Clicked the first alert button again to trigger the alert at (300, 423) on xpath=//*[text()='Click for JS Alert']
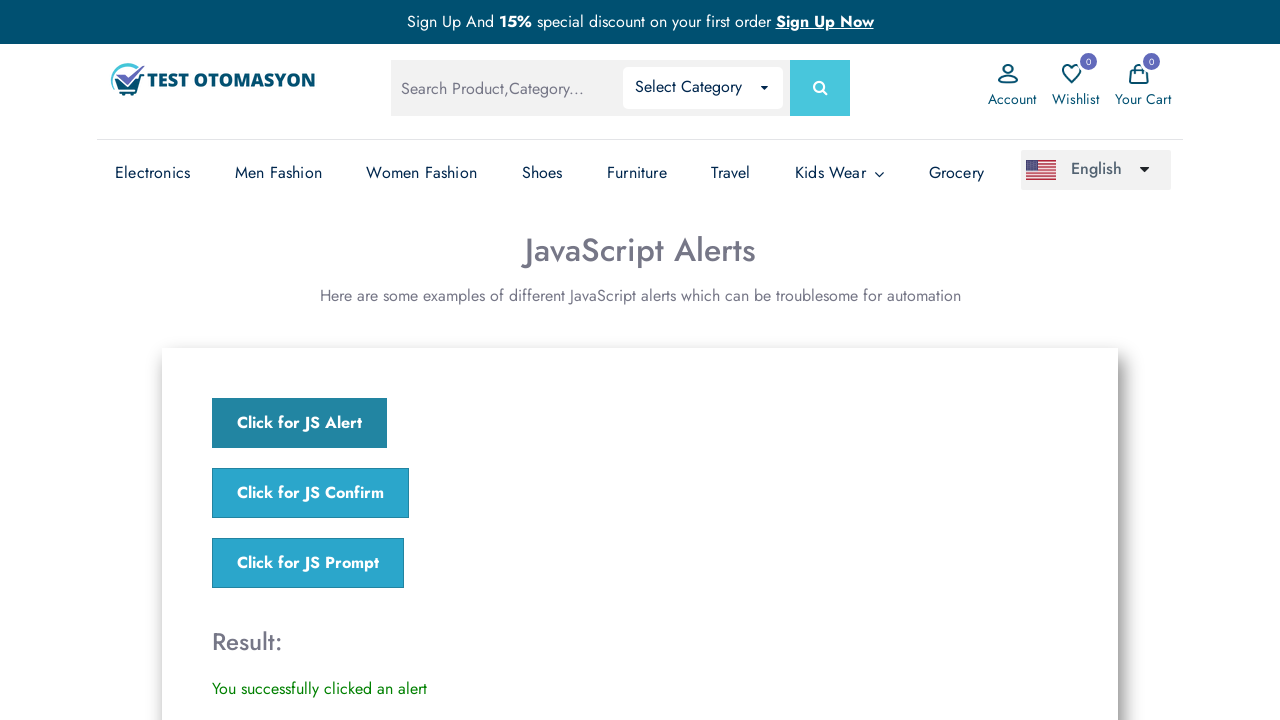

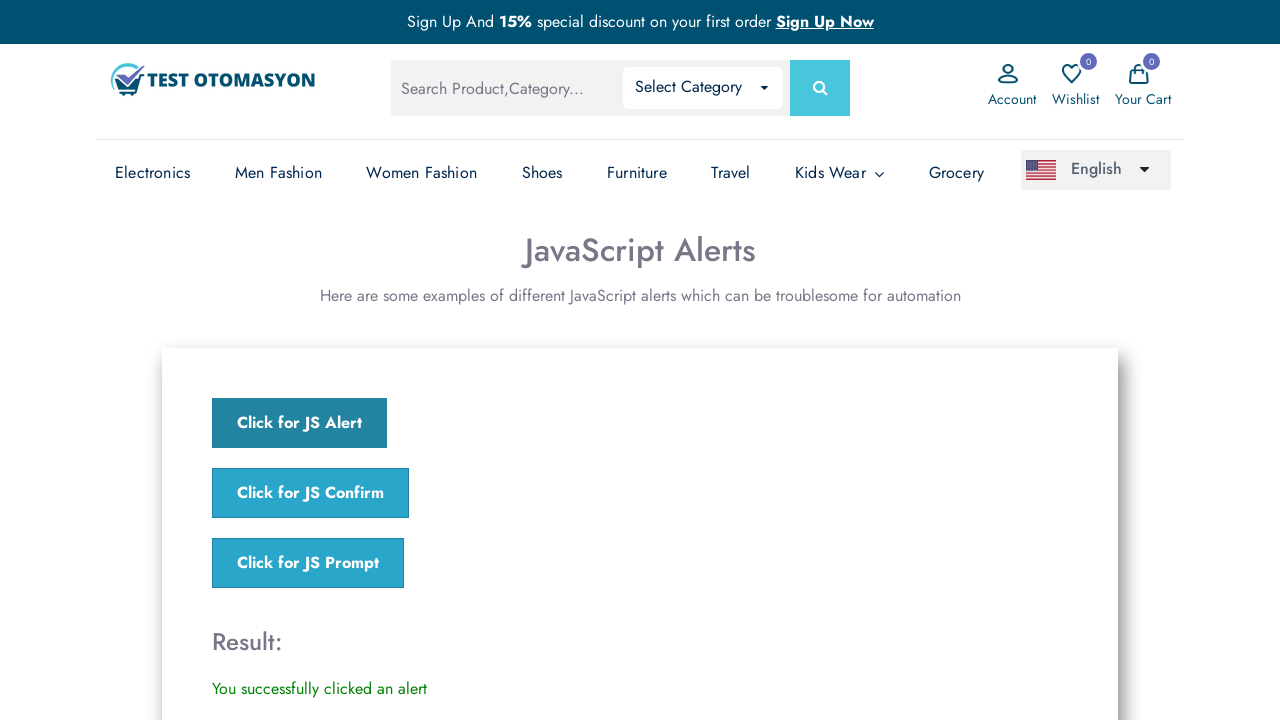